Tests right-click context menu functionality, handles alert dialog, navigates to a link, and verifies text in a new window

Starting URL: https://the-internet.herokuapp.com/context_menu

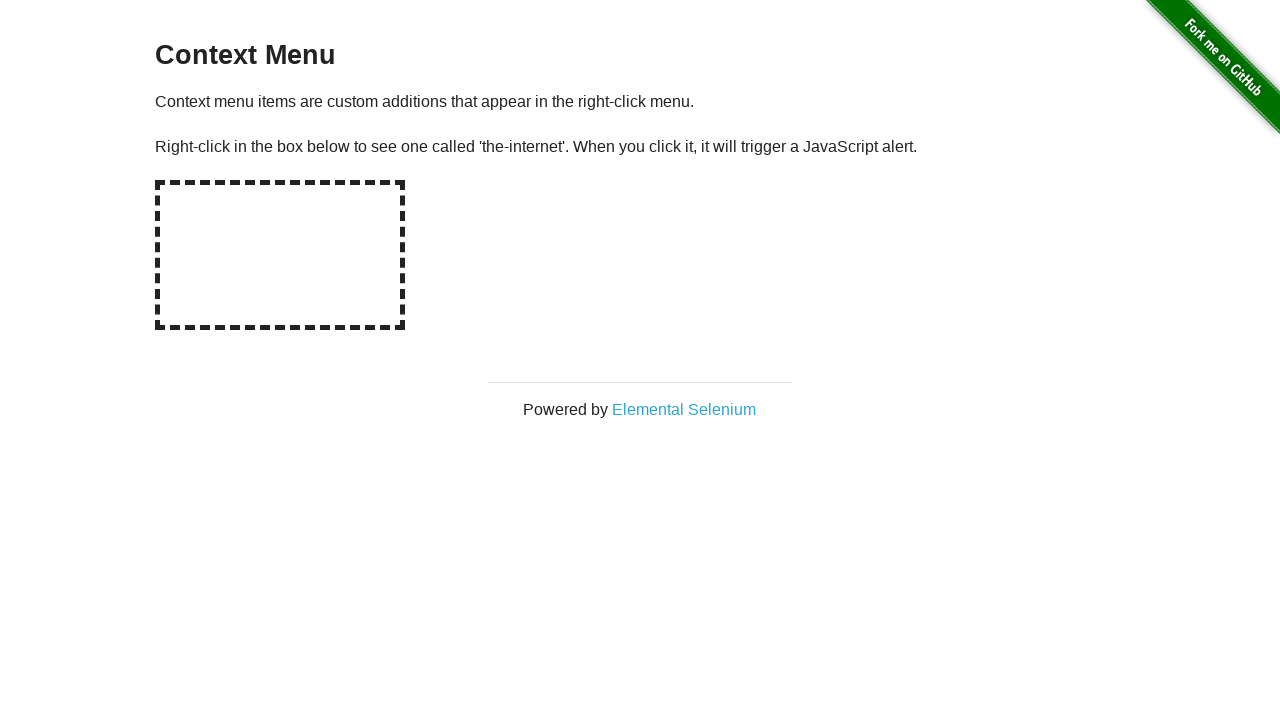

Right-clicked on the hot-spot area to open context menu at (280, 255) on div#hot-spot
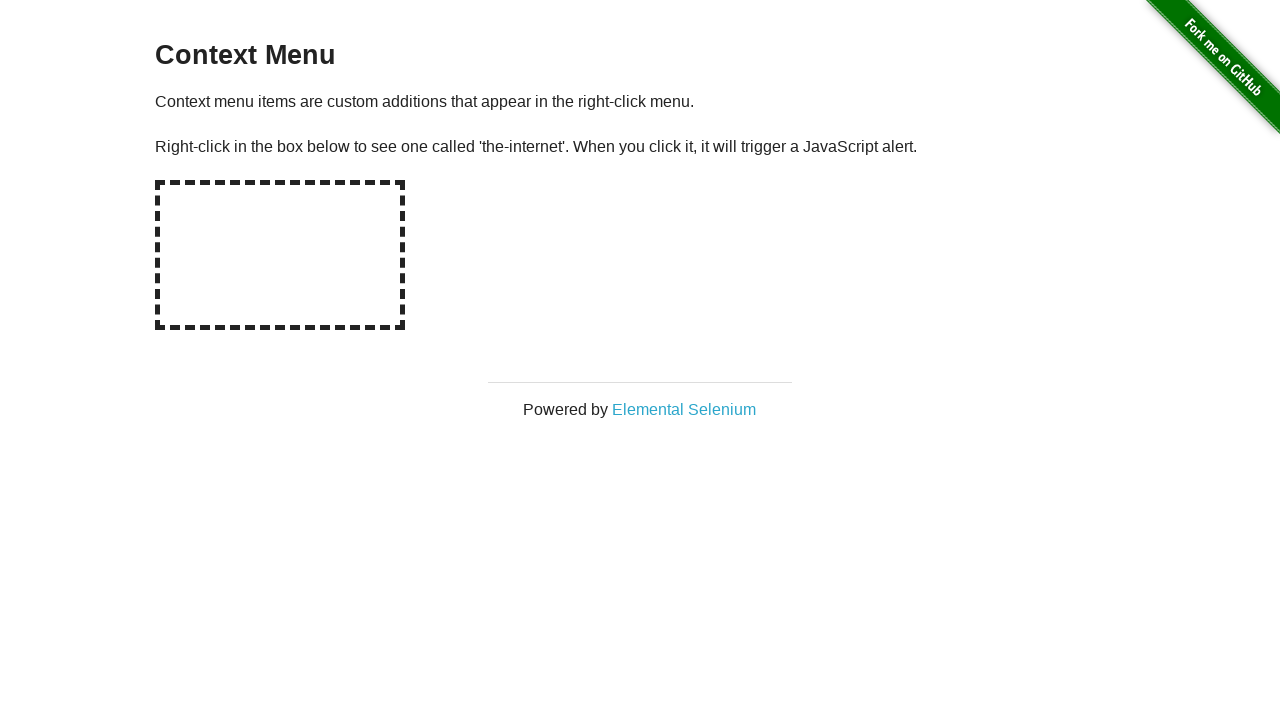

Set up dialog handler to accept alerts
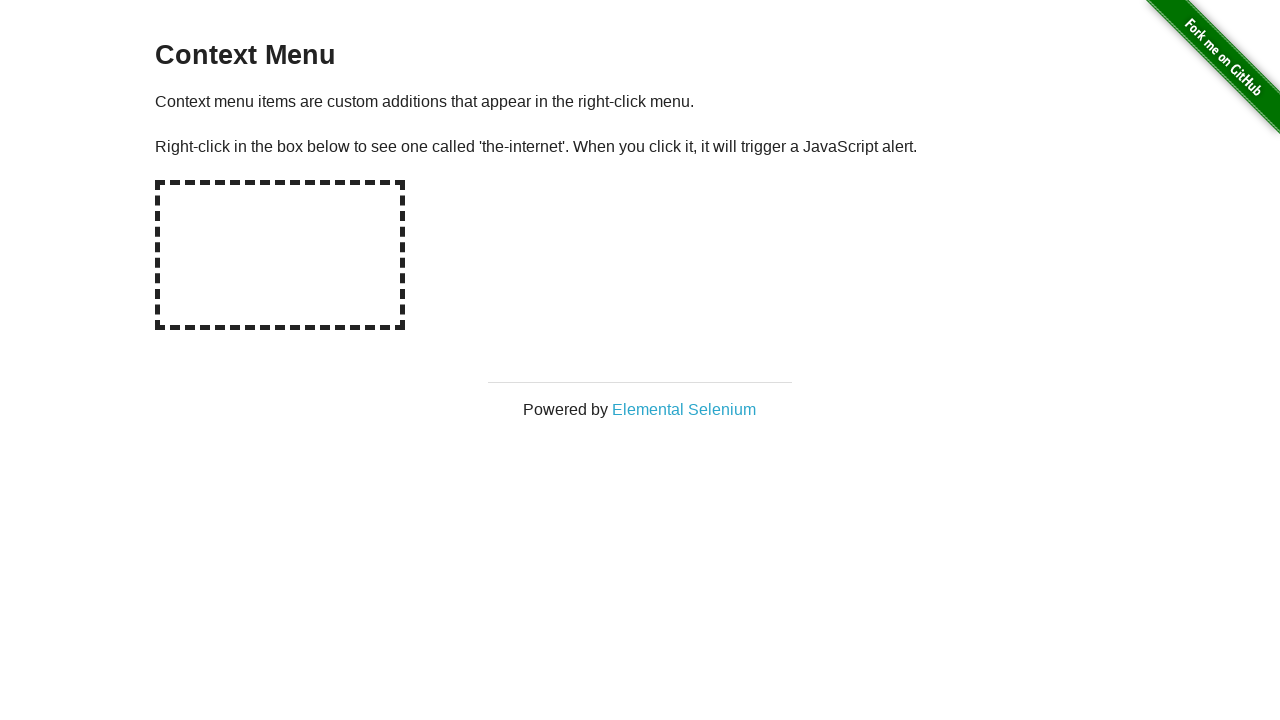

Clicked on Elemental Selenium link from context menu at (684, 409) on a:text('Elemental Selenium')
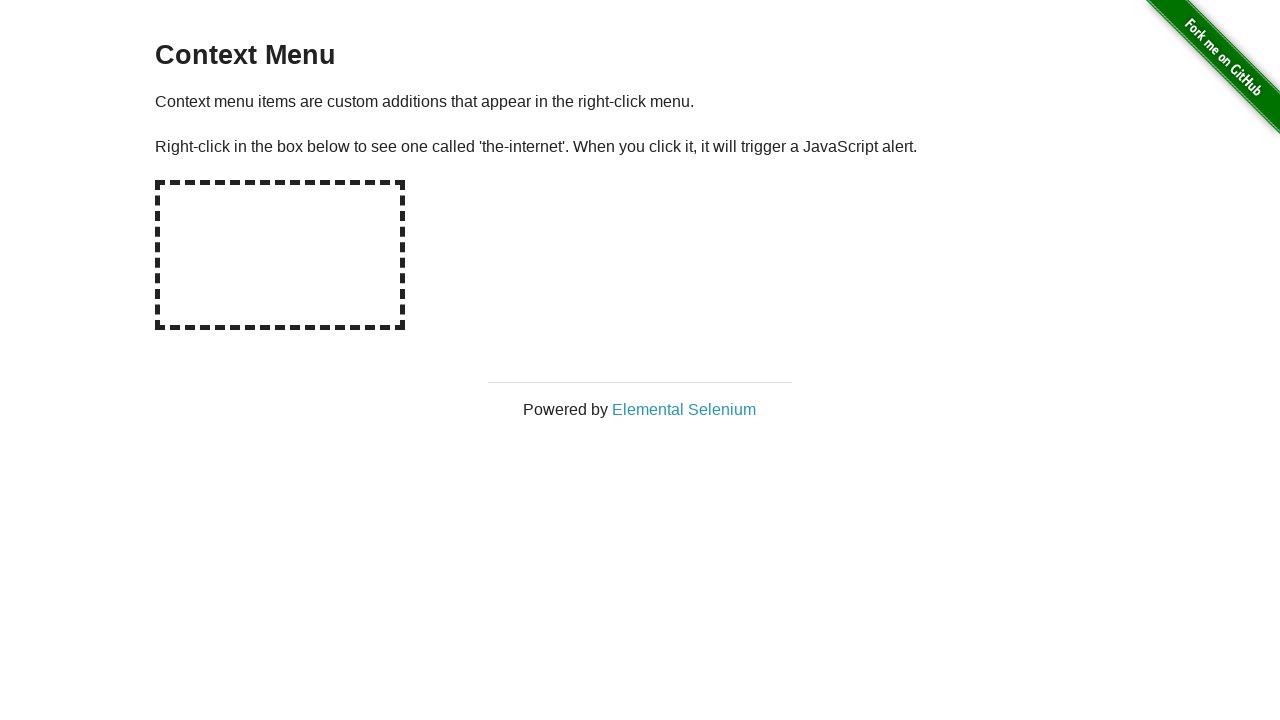

Clicked Elemental Selenium link and waited for new page to open at (684, 409) on a:text('Elemental Selenium')
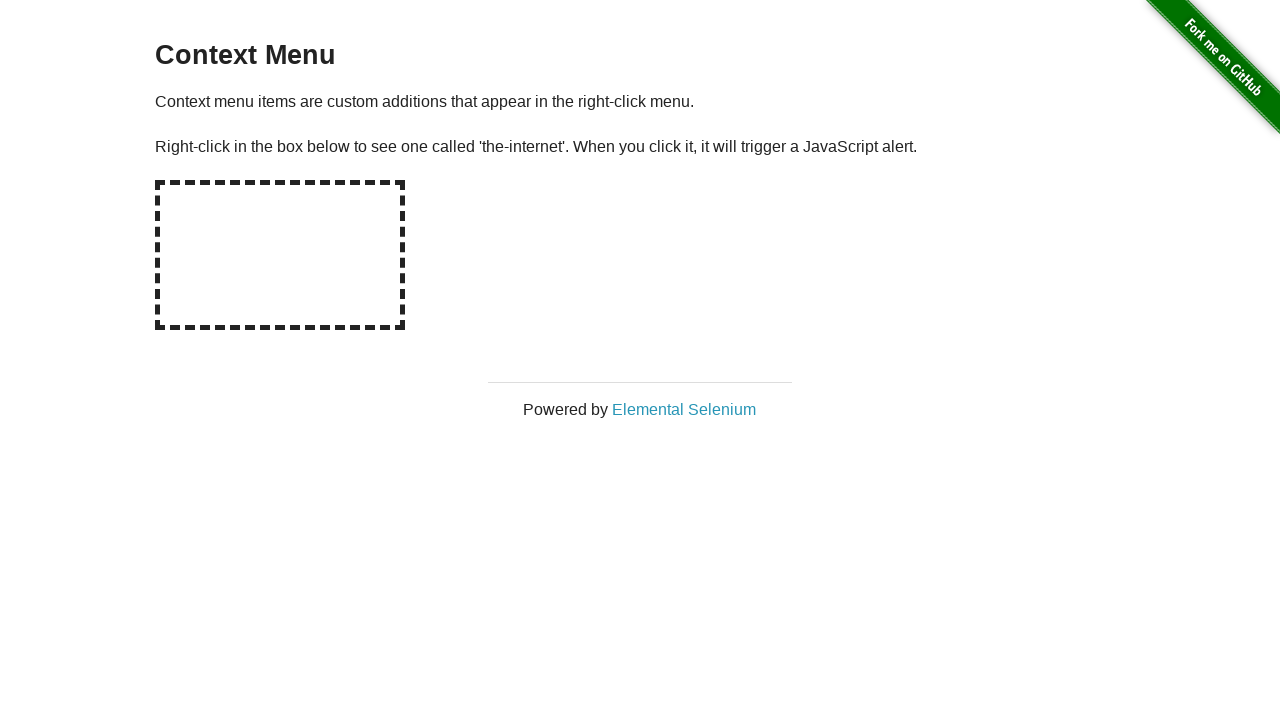

Switched to newly opened page/tab
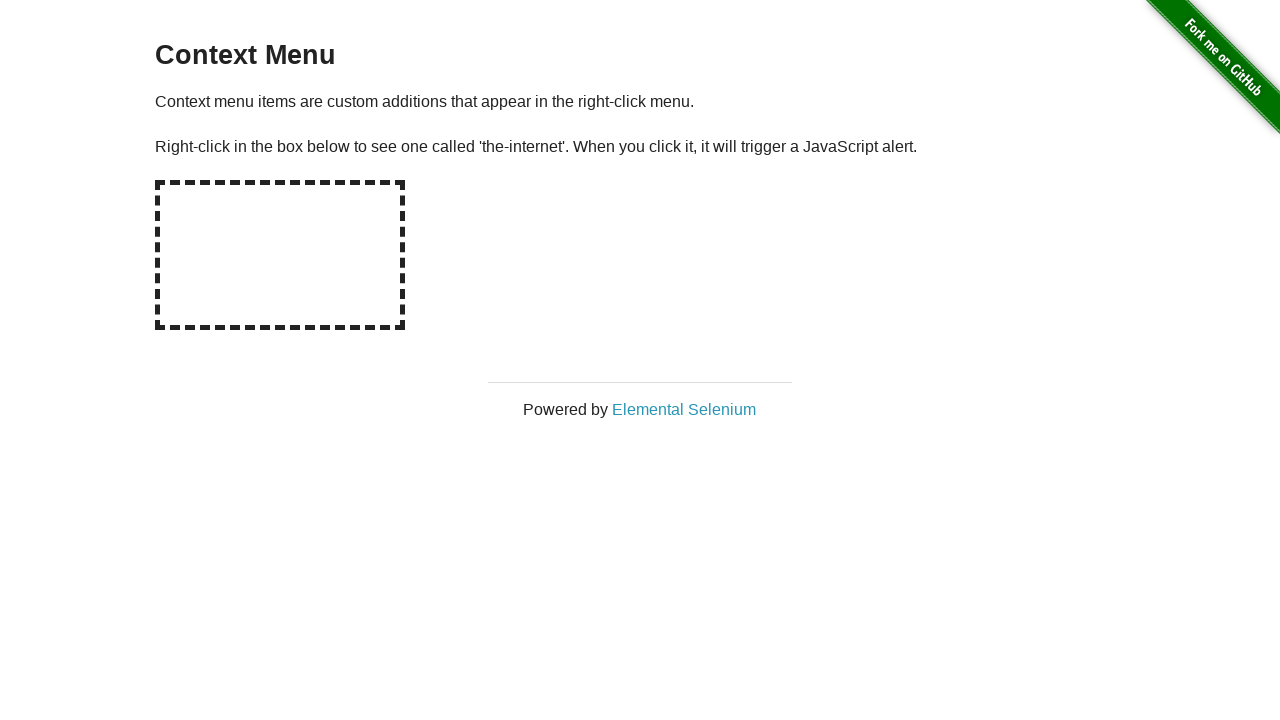

Verified h1 element contains 'Elemental Selenium' text on new page
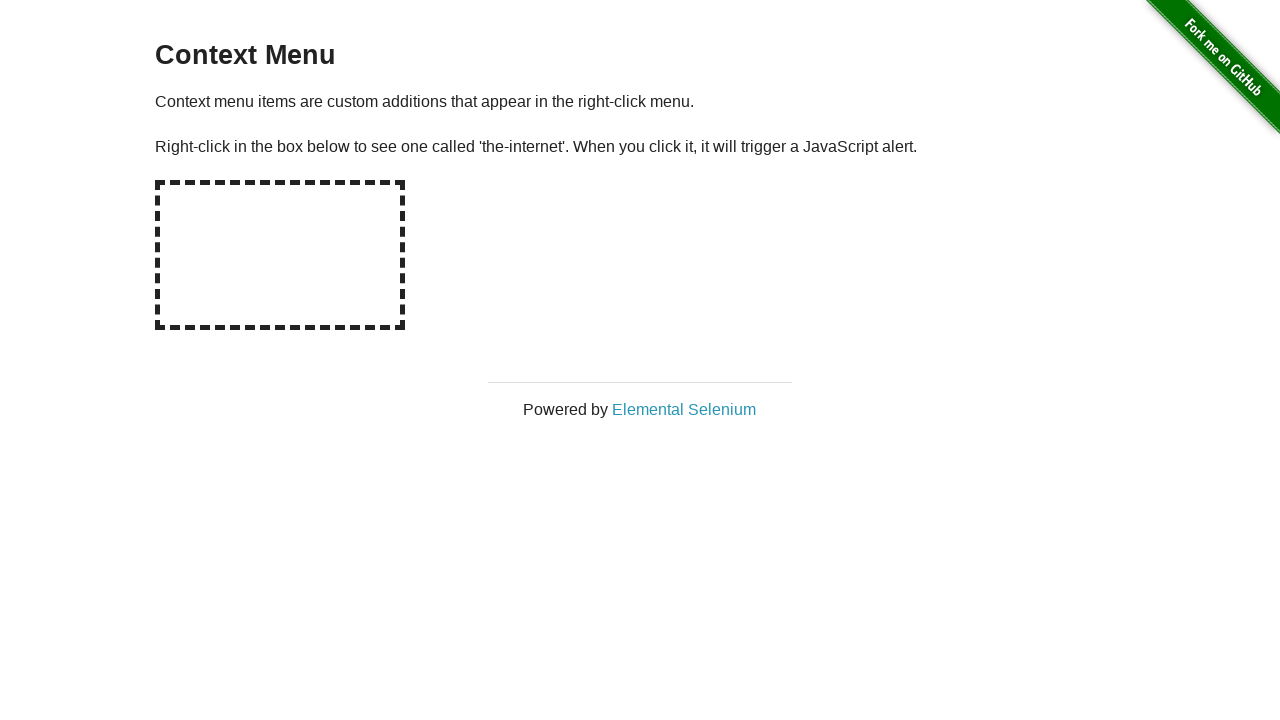

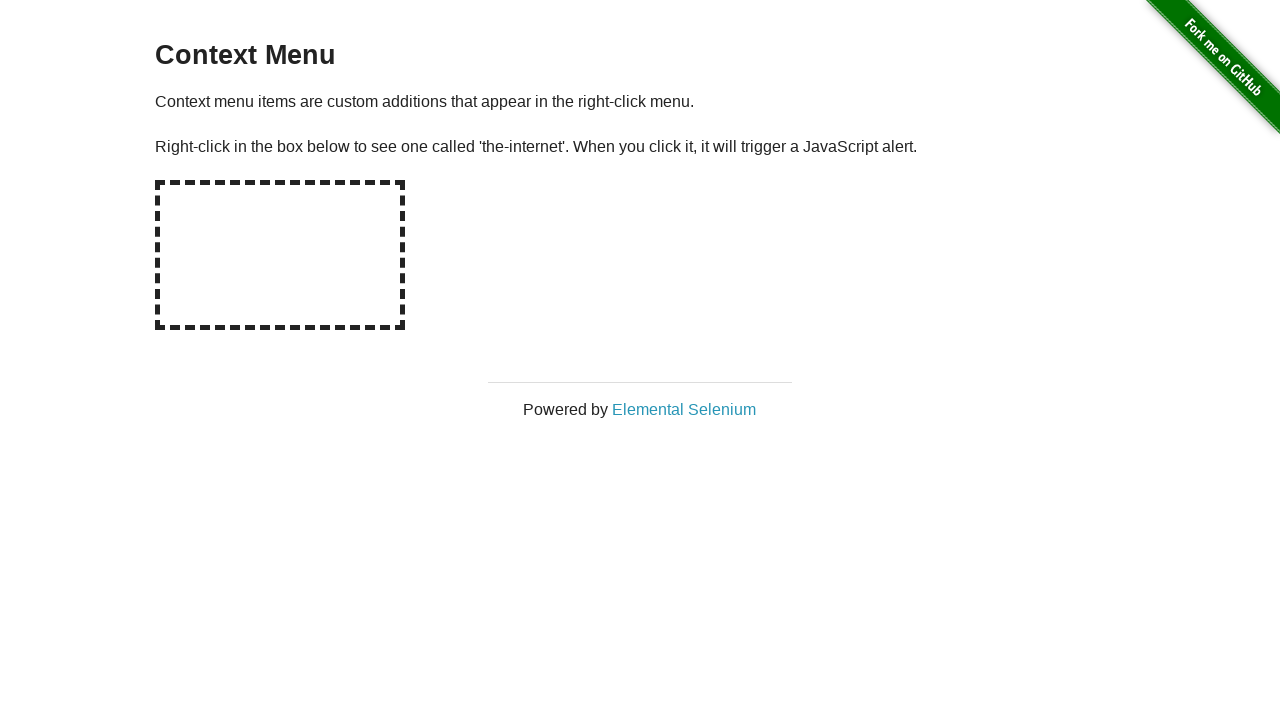